Tests jQuery UI datepicker functionality by opening the calendar, navigating to the next month, and selecting a specific date

Starting URL: https://jqueryui.com/datepicker/

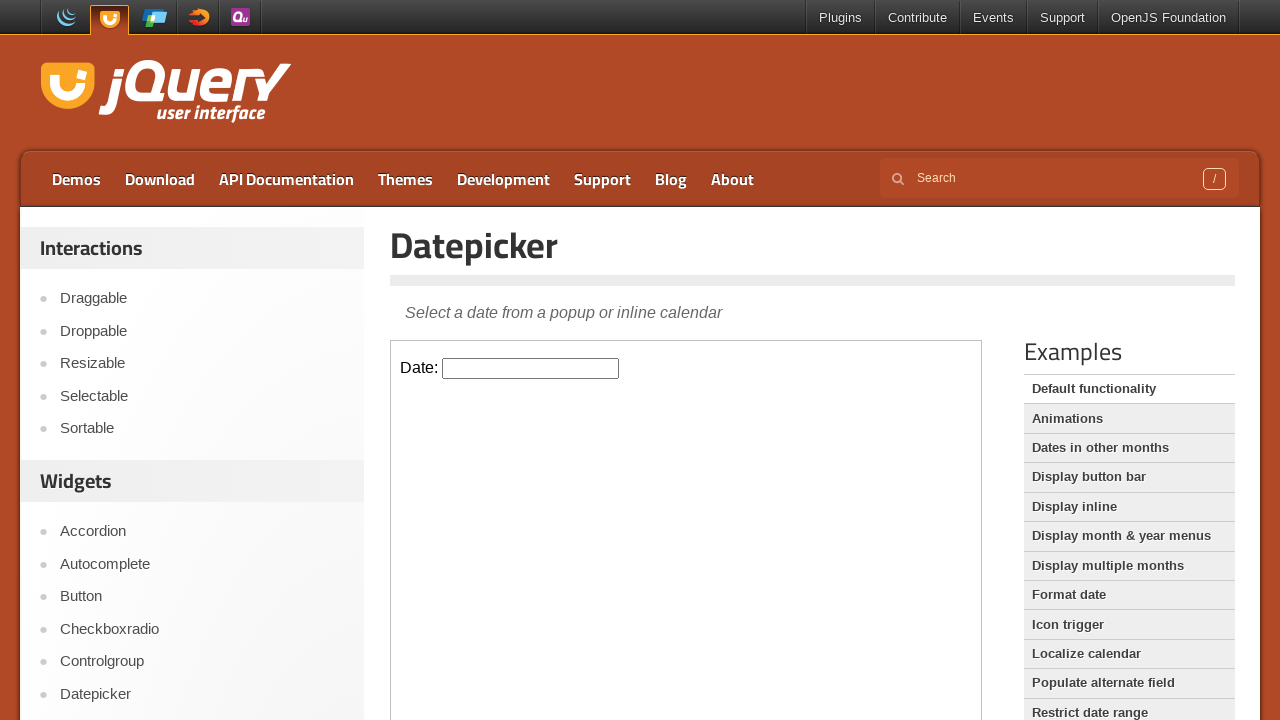

Located the demo iframe for jQuery UI datepicker
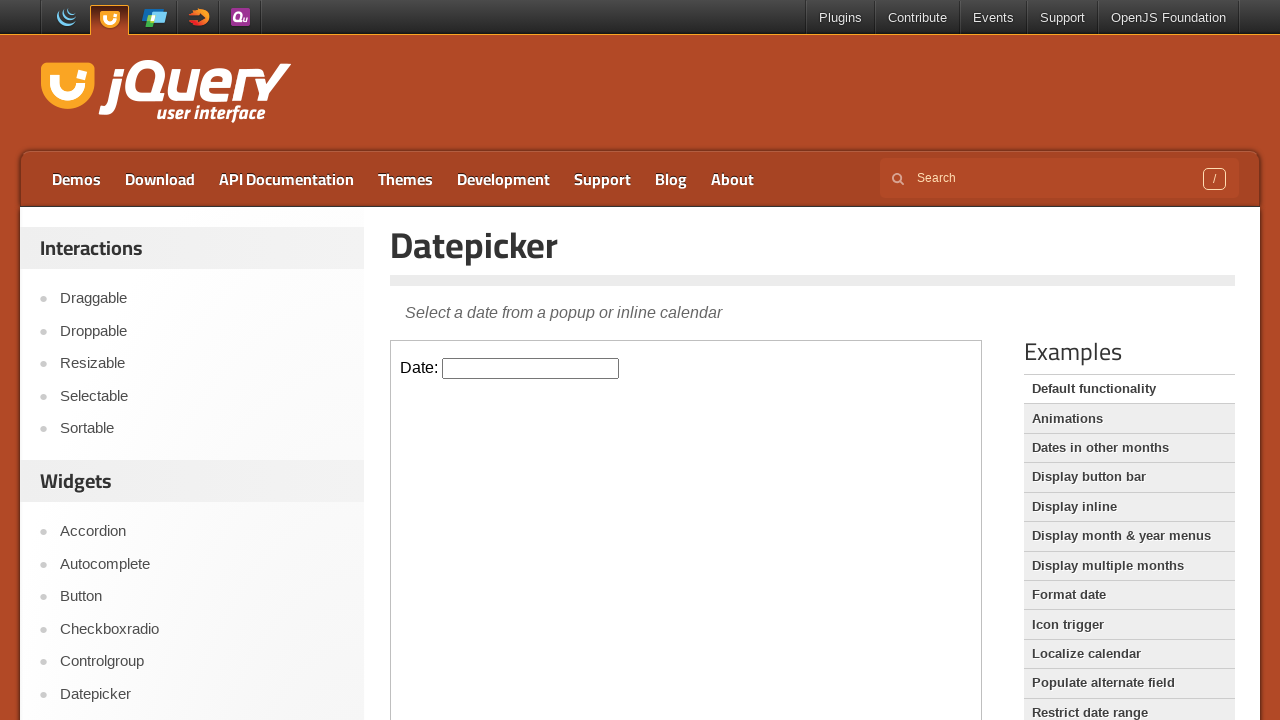

Clicked on the datepicker input to open the calendar at (531, 368) on .demo-frame >> internal:control=enter-frame >> #datepicker
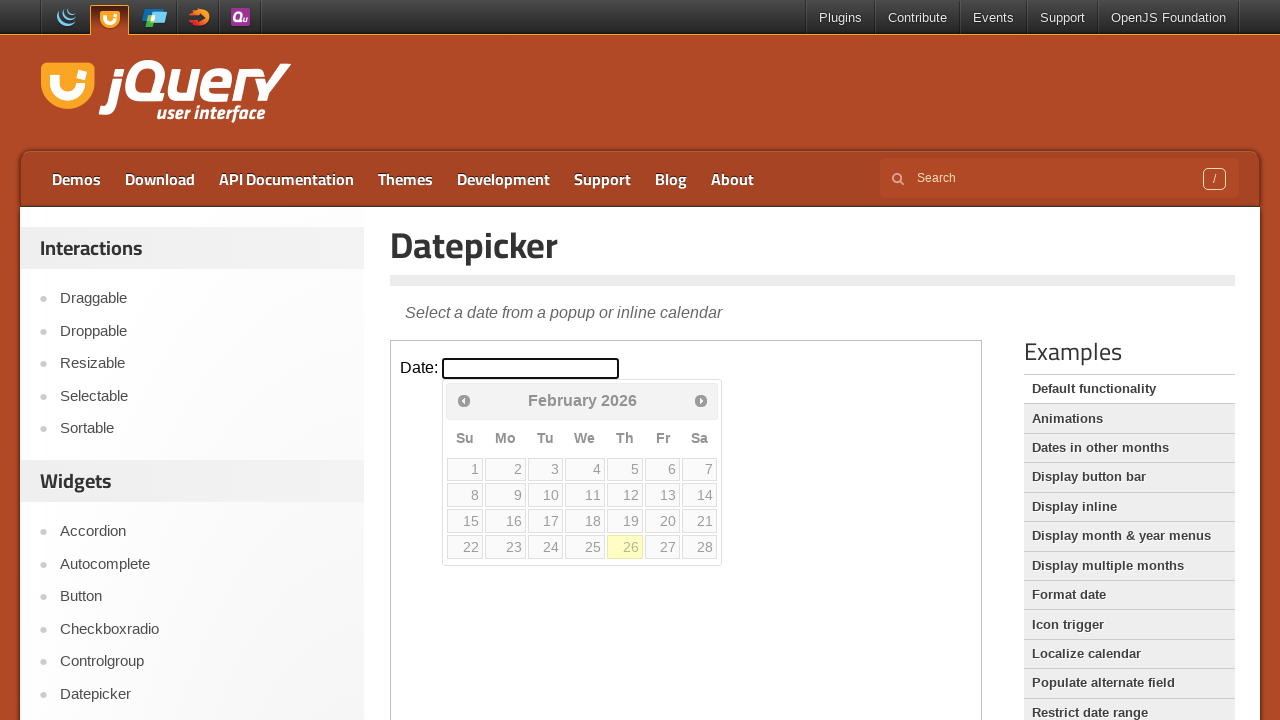

Clicked the next month navigation button at (701, 400) on .demo-frame >> internal:control=enter-frame >> span.ui-icon.ui-icon-circle-trian
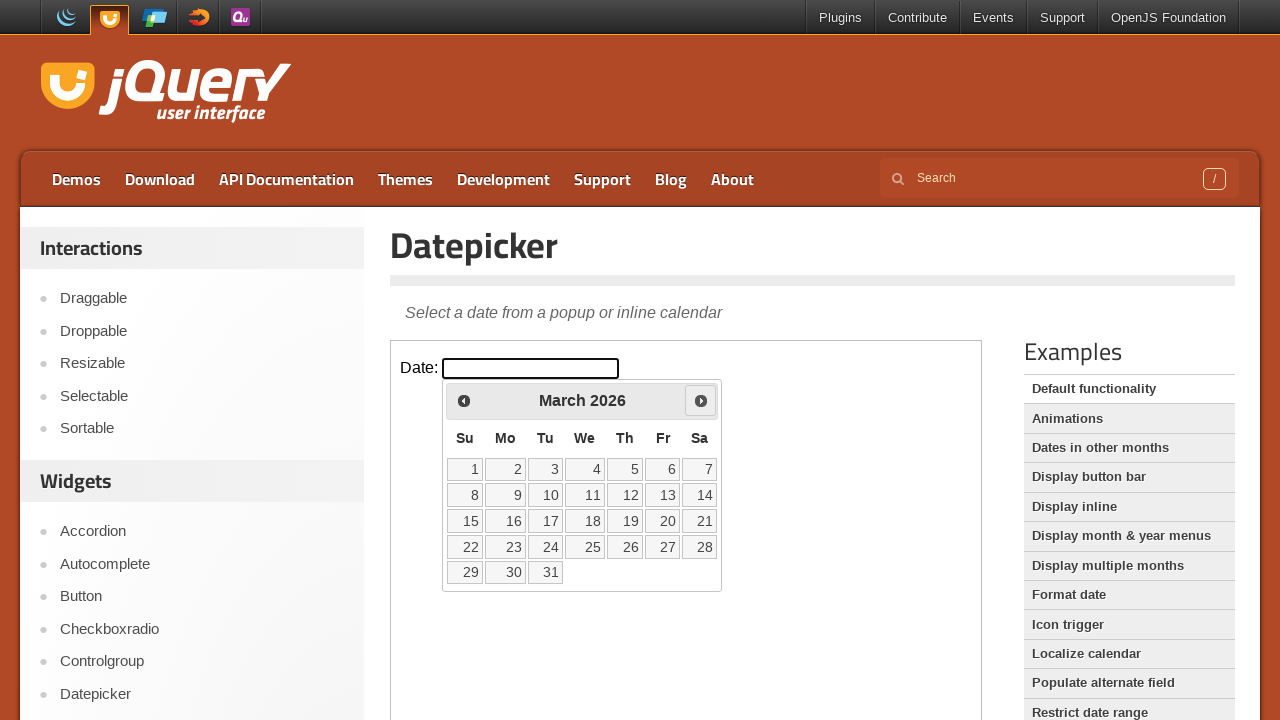

Selected date 17 from the calendar at (545, 521) on .demo-frame >> internal:control=enter-frame >> a:text('17') >> nth=0
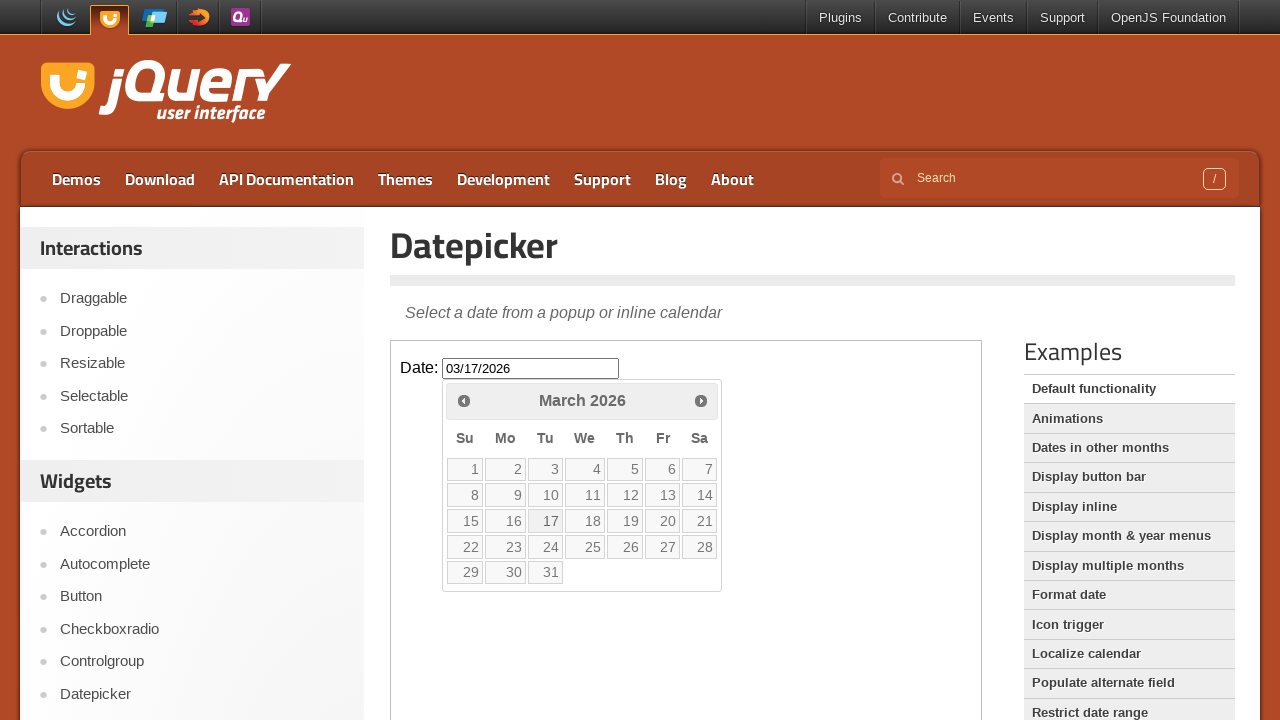

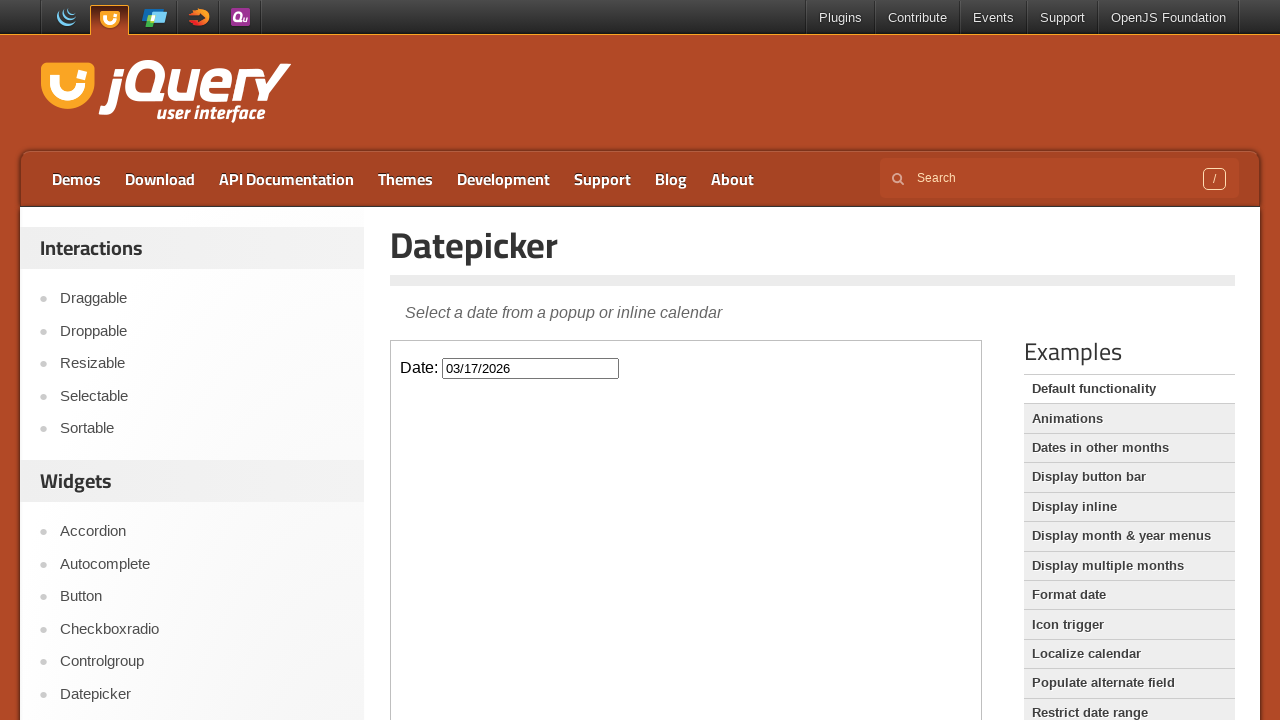